Navigates to Flipkart homepage and verifies the page title matches the expected value for the online shopping site.

Starting URL: https://www.flipkart.com/

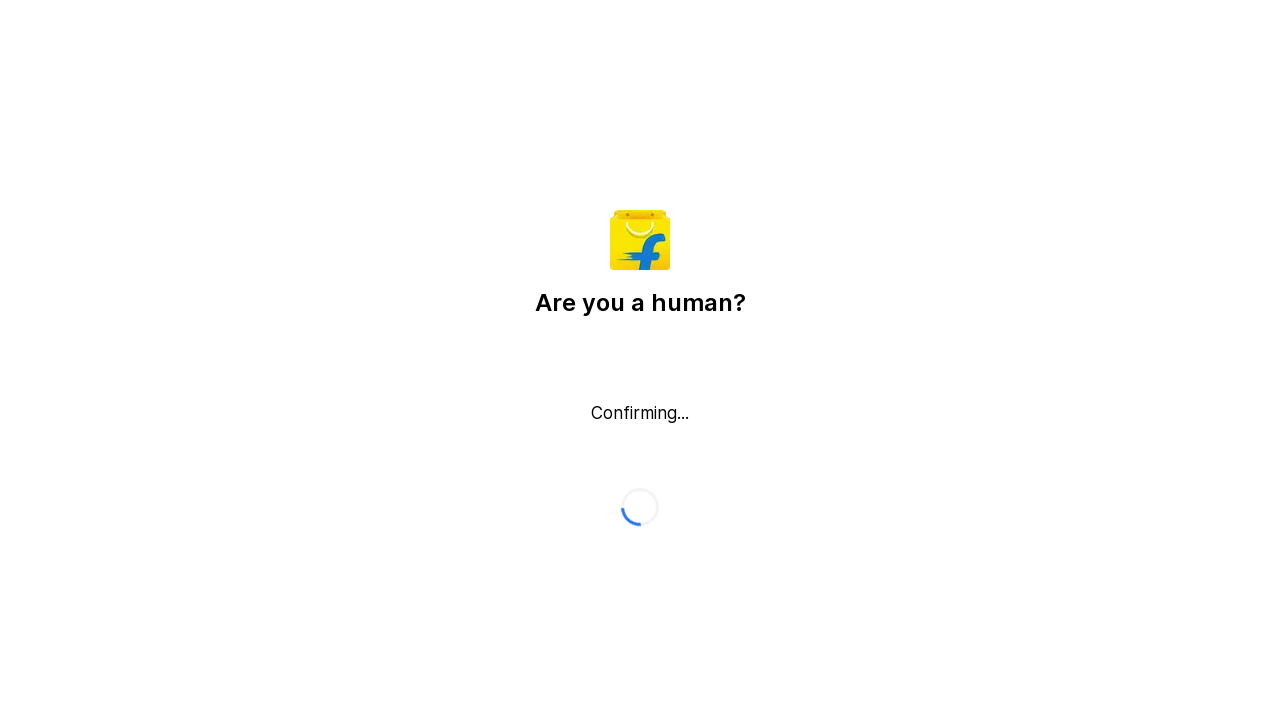

Waited for page to load (DOM content loaded)
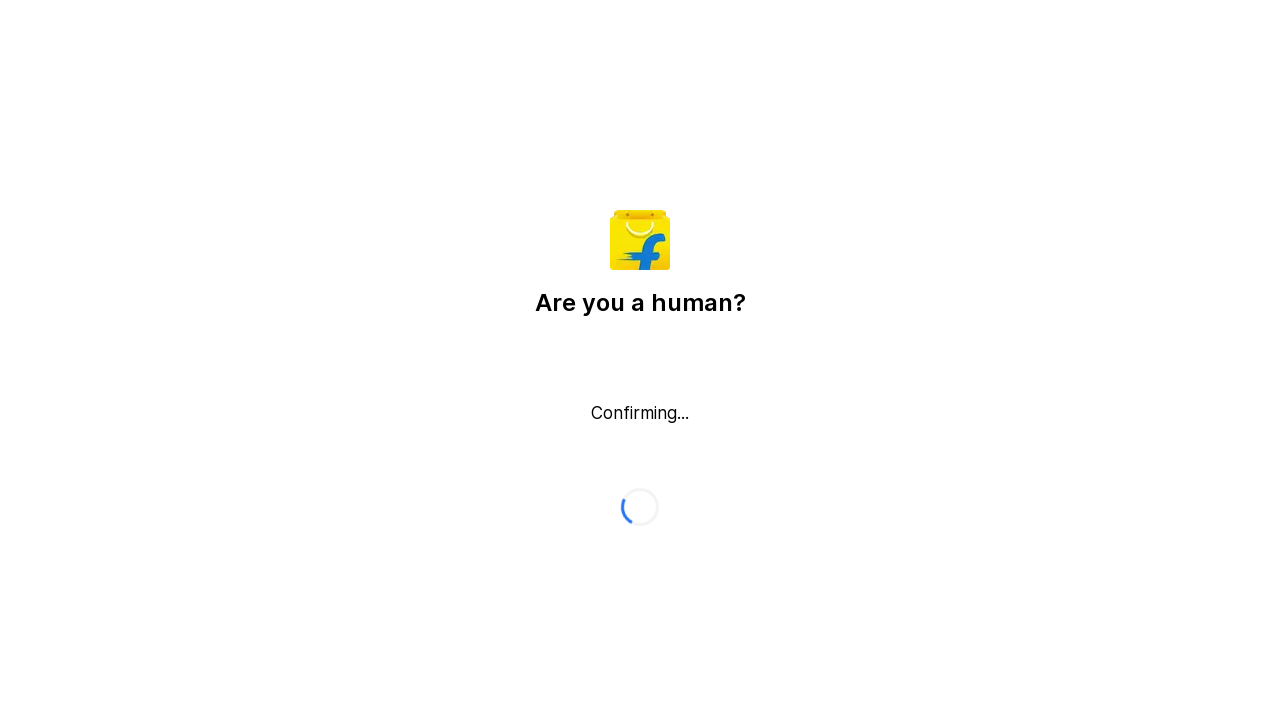

Retrieved page title
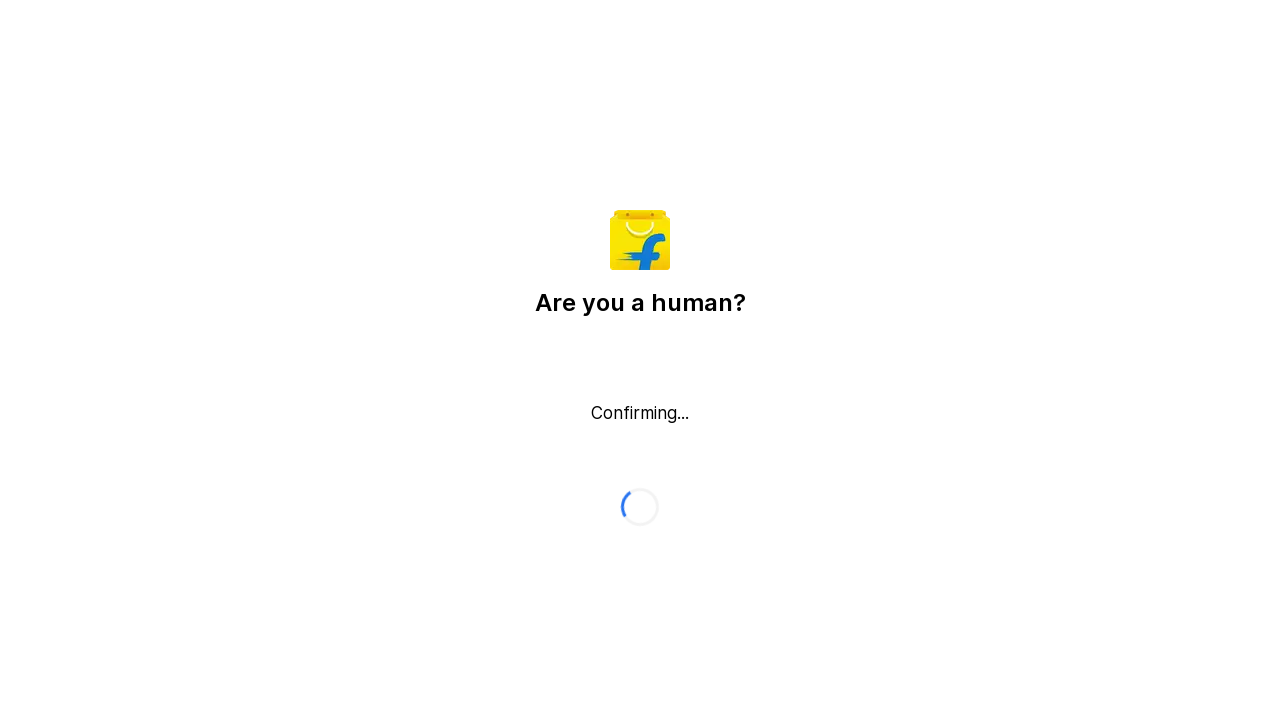

Page title does not match expected value - Test Failed
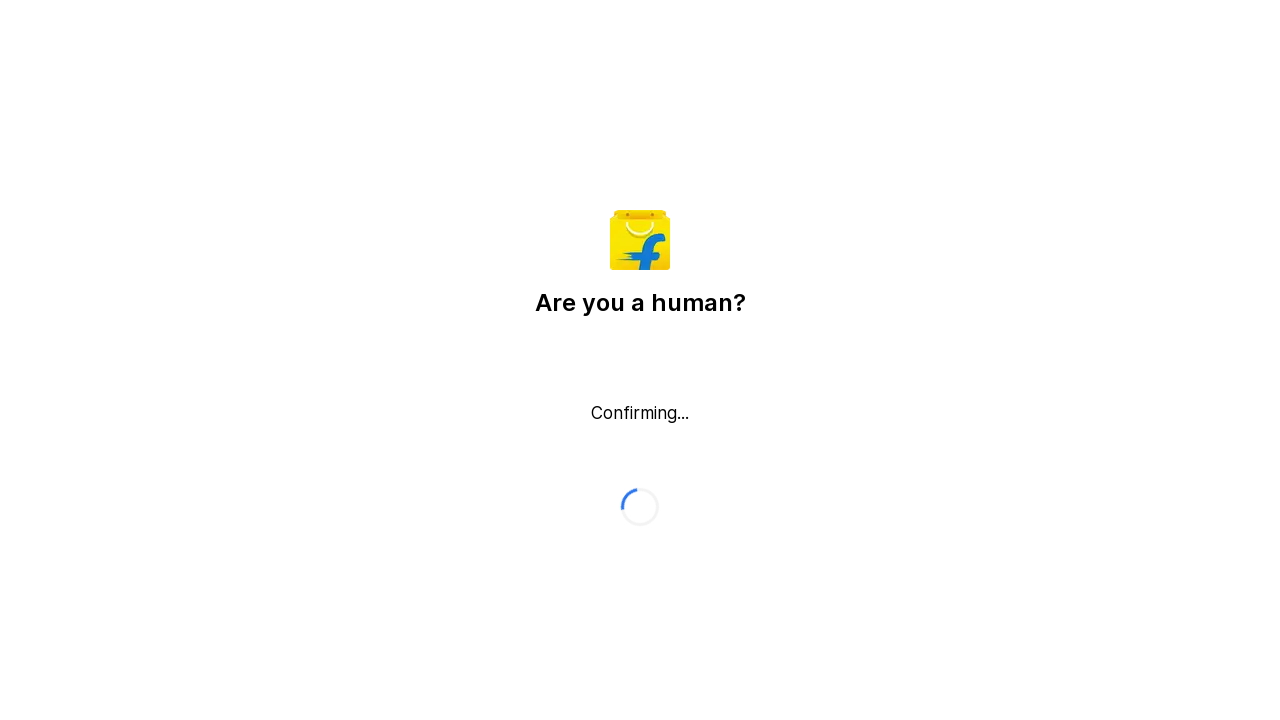

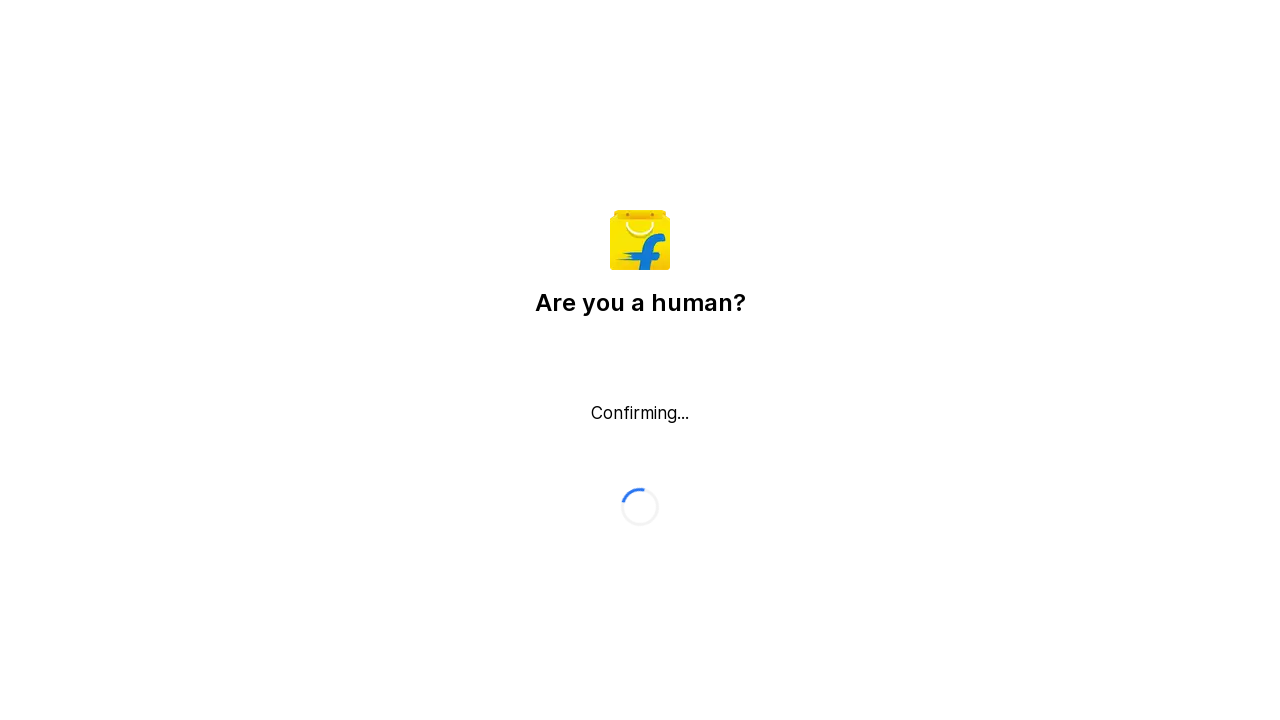